Tests a form with dynamic attributes by filling in full name, email, event date, and details fields using XPath selectors that handle dynamic IDs, then submits the form and verifies the success message.

Starting URL: https://training-support.net/webelements/dynamic-attributes

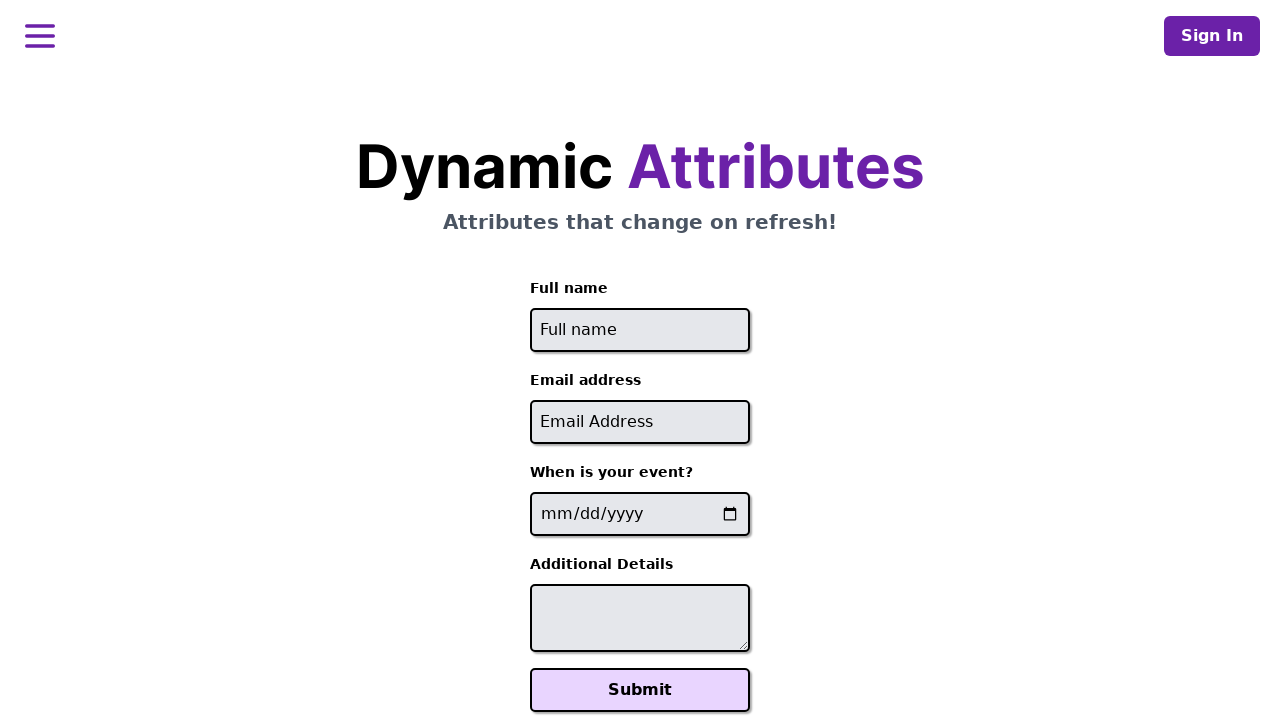

Navigated to dynamic attributes form page
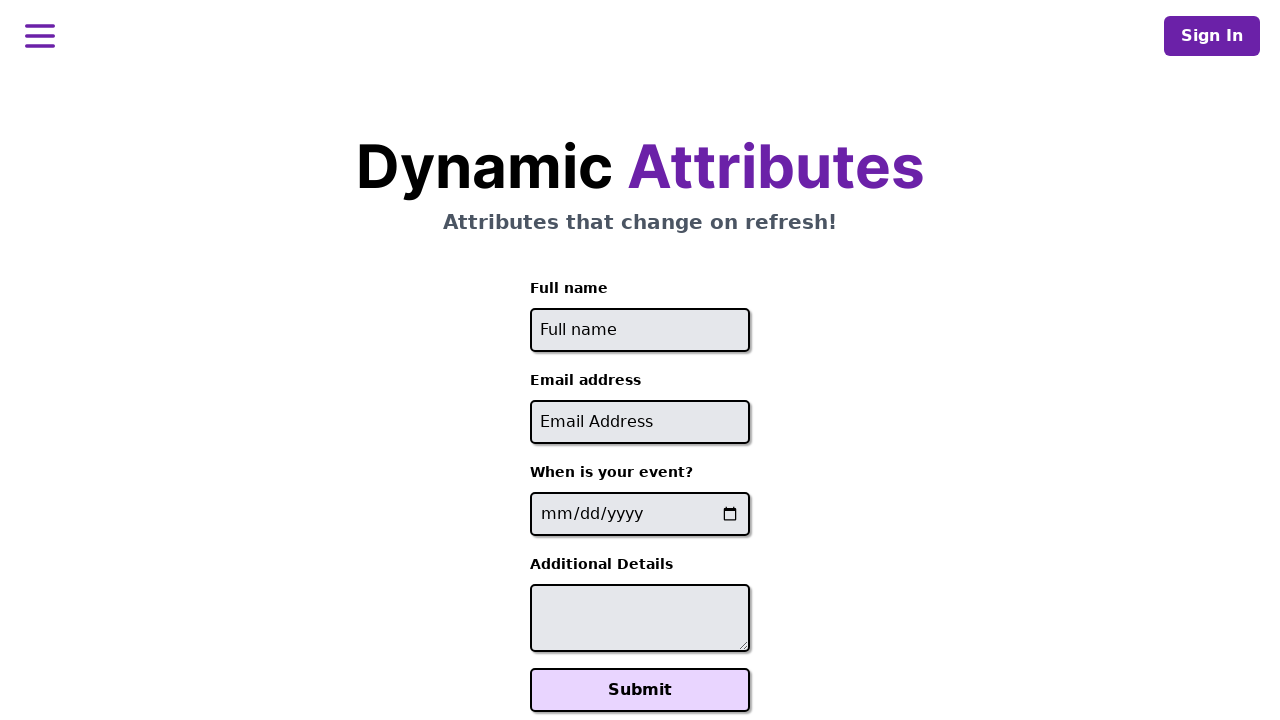

Filled full name field with 'Puja Gugallu' on //input[starts-with(@id, 'full-name')]
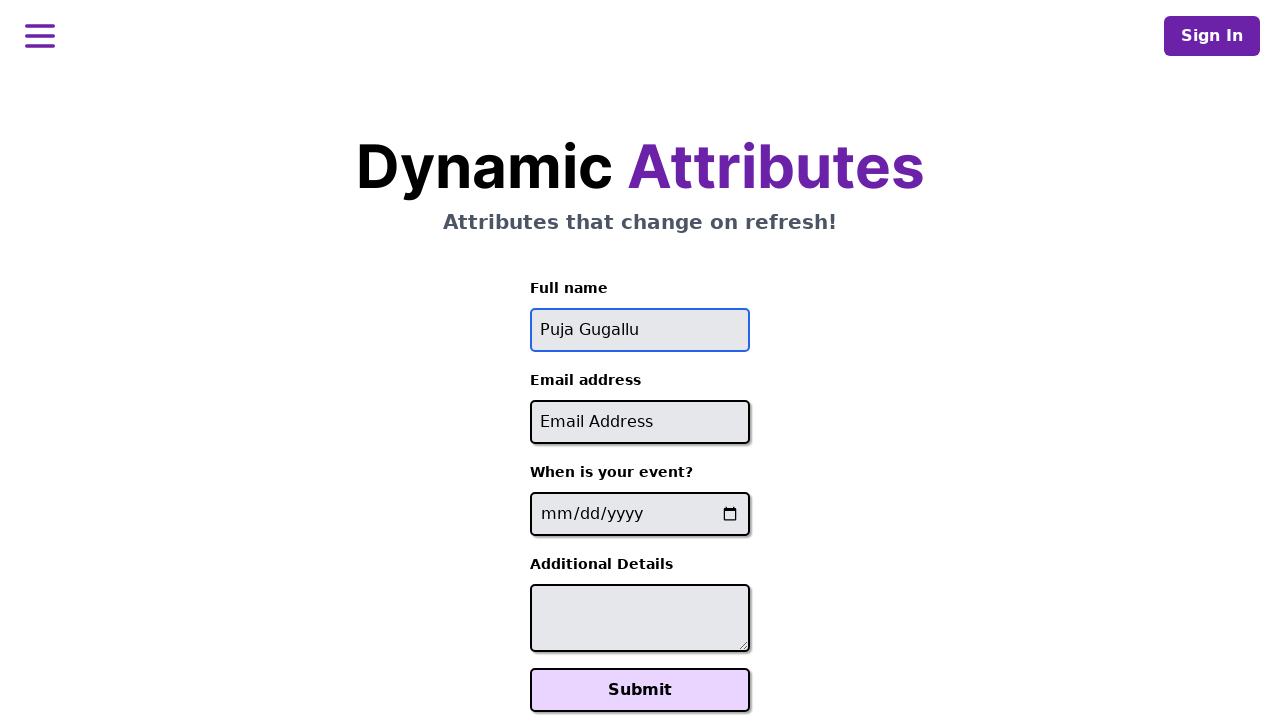

Filled email field with 'Puja@electromail.com' on //input[contains(@id, '-email')]
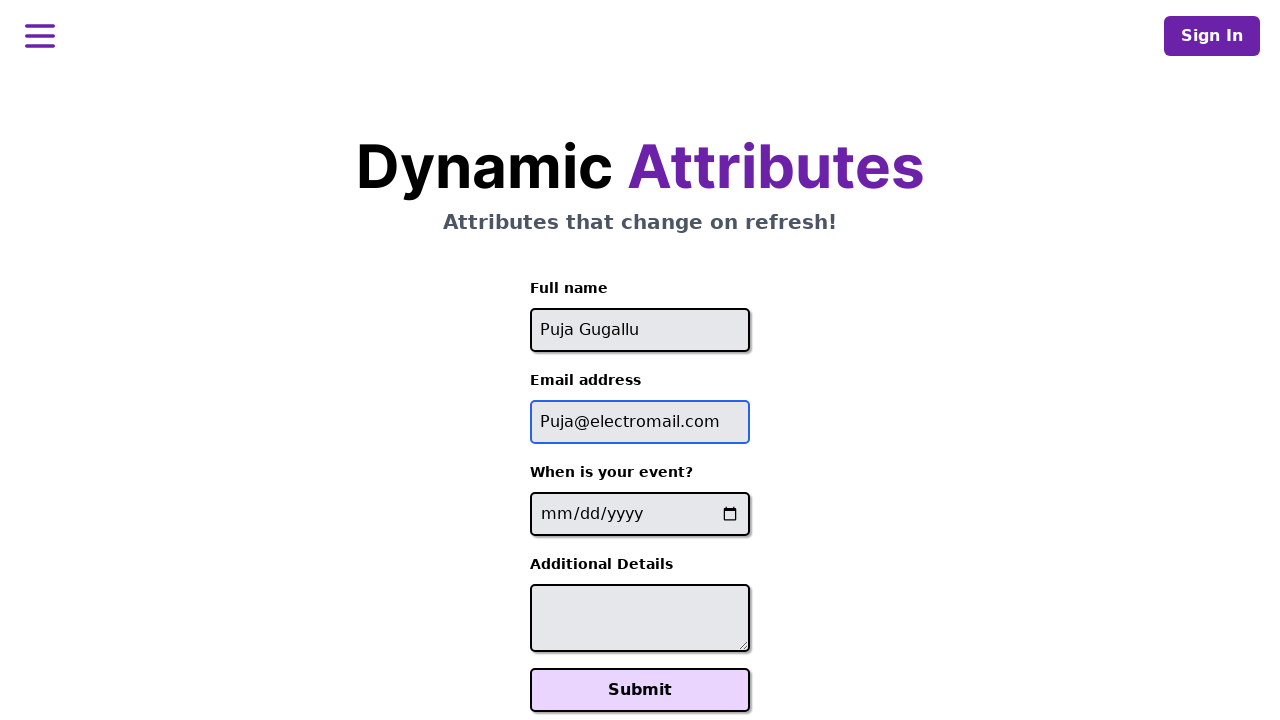

Filled event date field with '2025-08-20' on //input[contains(@name, '-event-date-')]
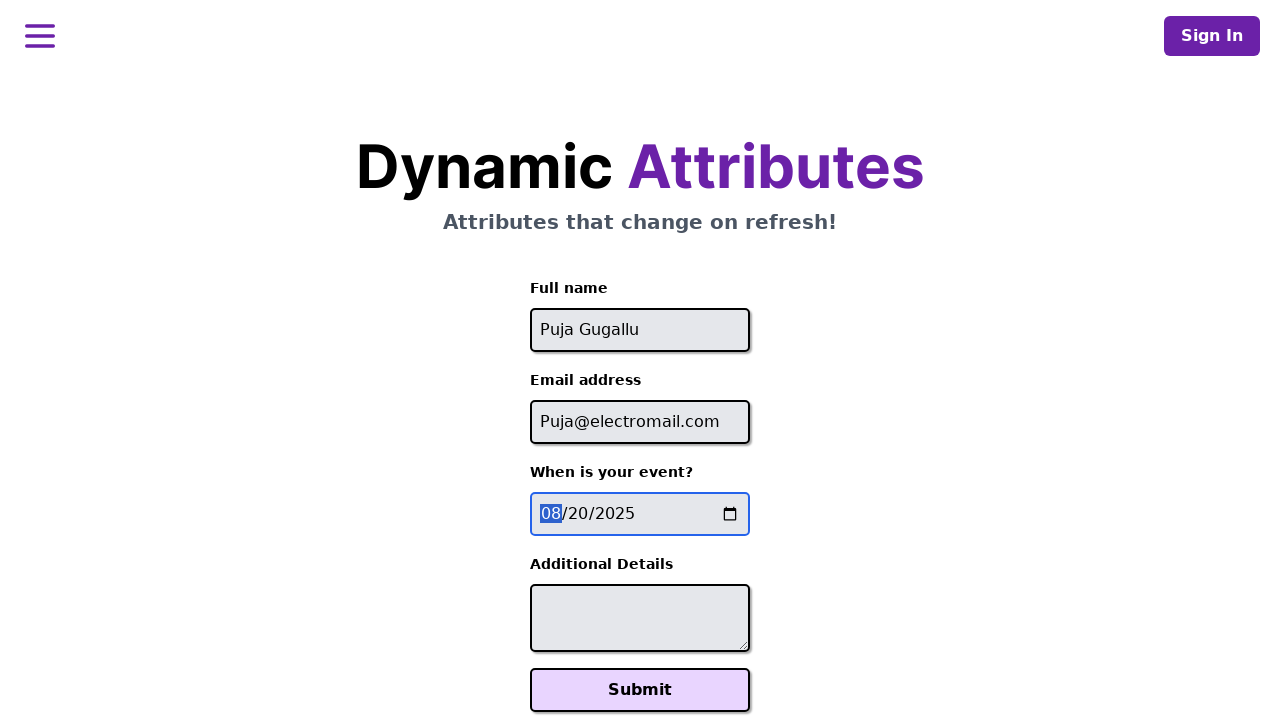

Filled additional details field with 'It will be electric!' on //textarea[contains(@id, '-additional-details-')]
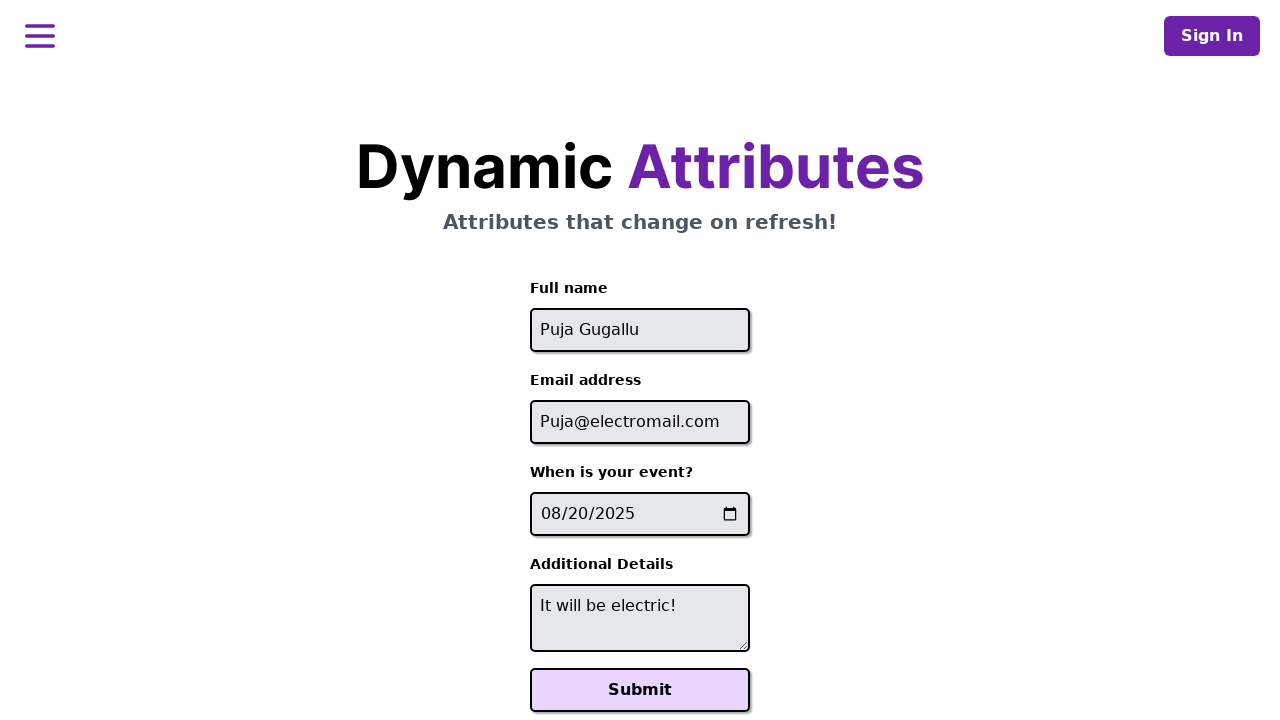

Clicked Submit button to submit the form at (640, 690) on xpath=//button[text()='Submit']
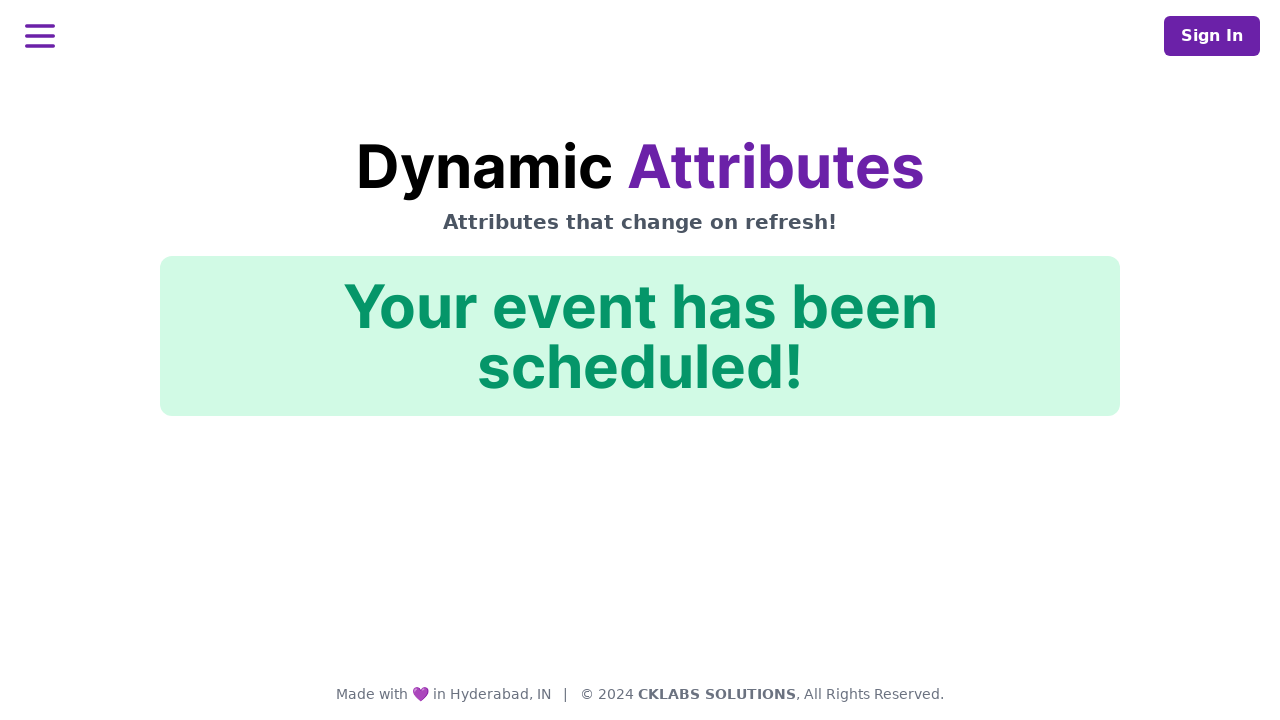

Success message confirmation element appeared on page
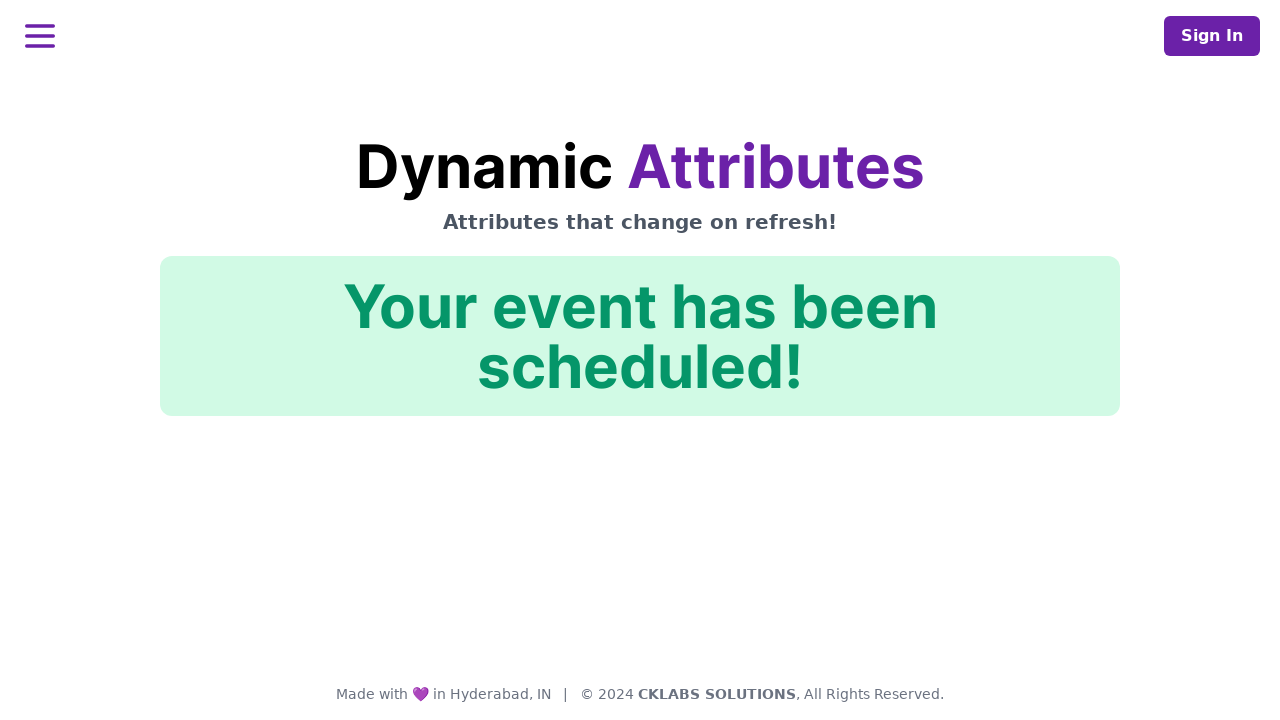

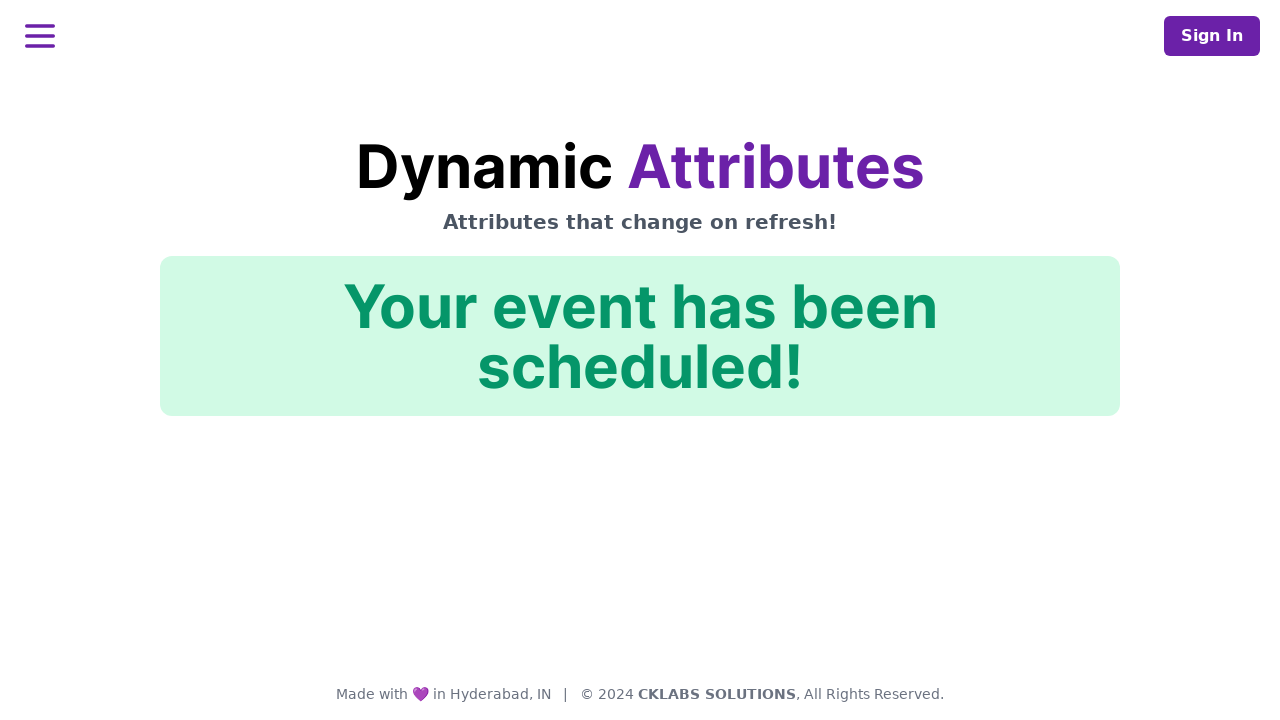